Tests that editing mode for a todo item is not persisted after page reload by adding a todo, entering edit mode, reloading, and verifying the item is no longer in edit mode

Starting URL: https://todomvc.com/examples/typescript-angular/#/

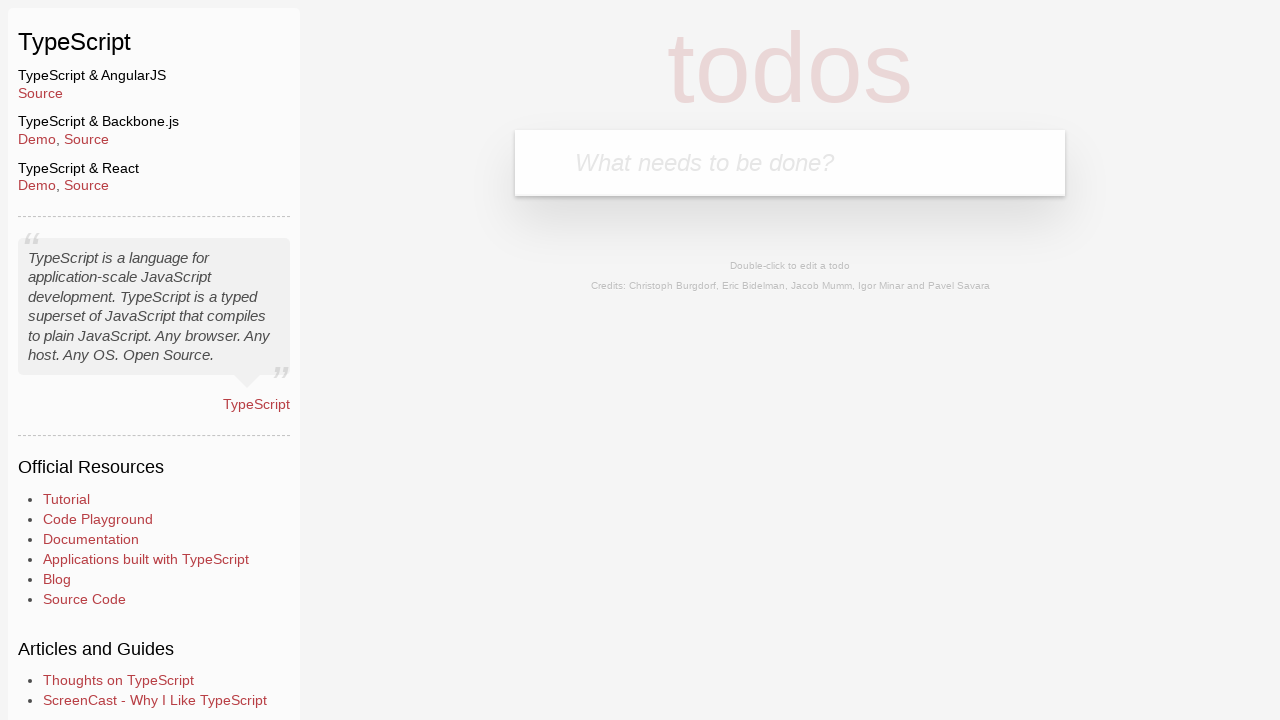

Filled new todo input with 'Lorem' on .new-todo
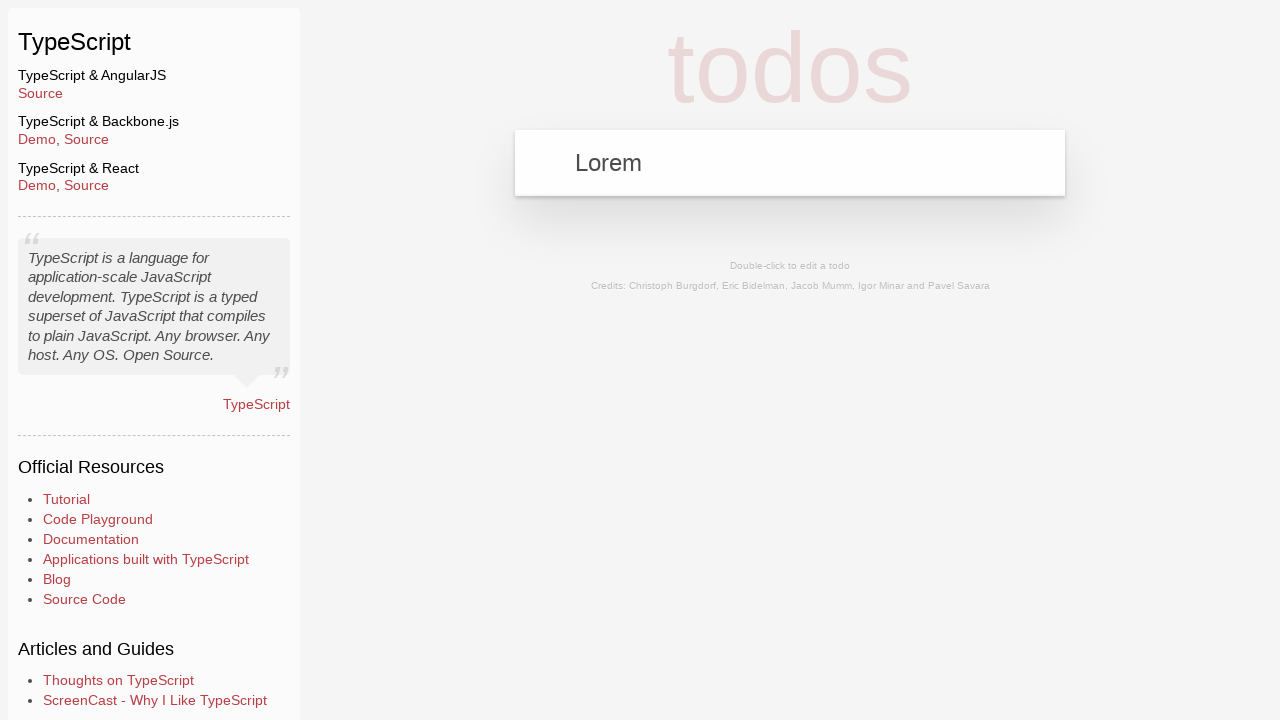

Pressed Enter to add new todo item on .new-todo
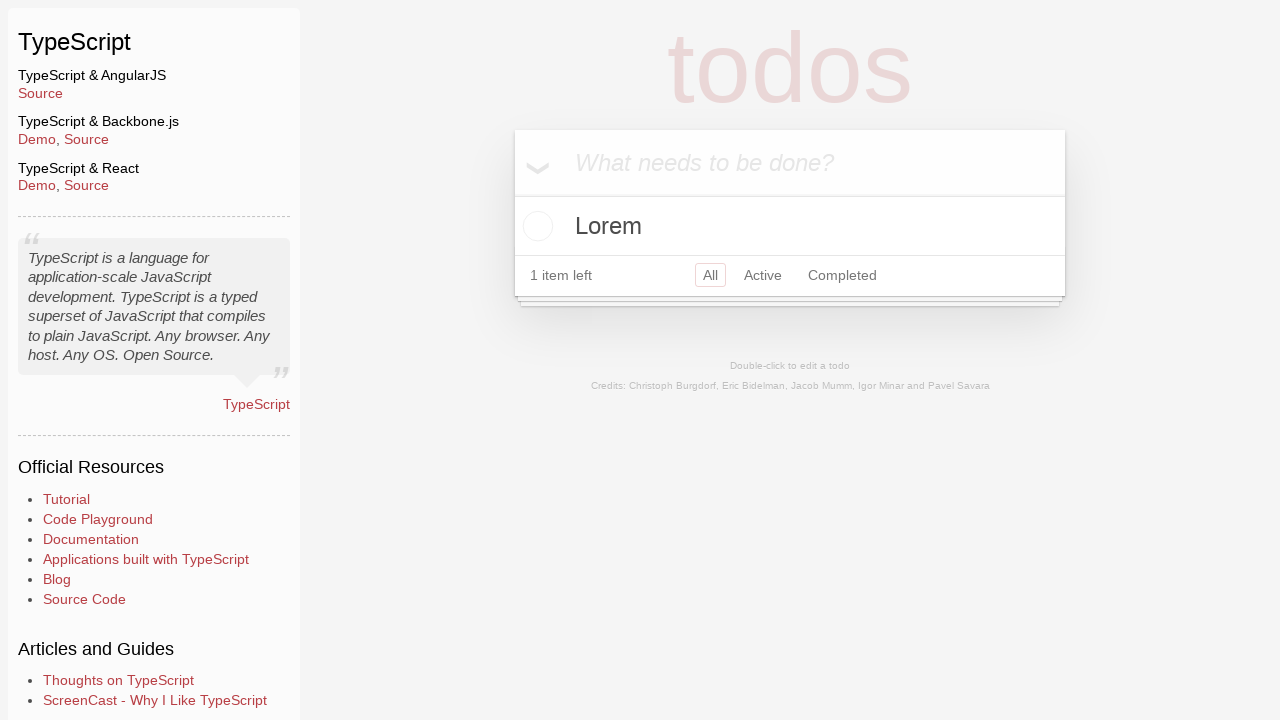

Double-clicked todo item to enter edit mode at (790, 226) on text=Lorem
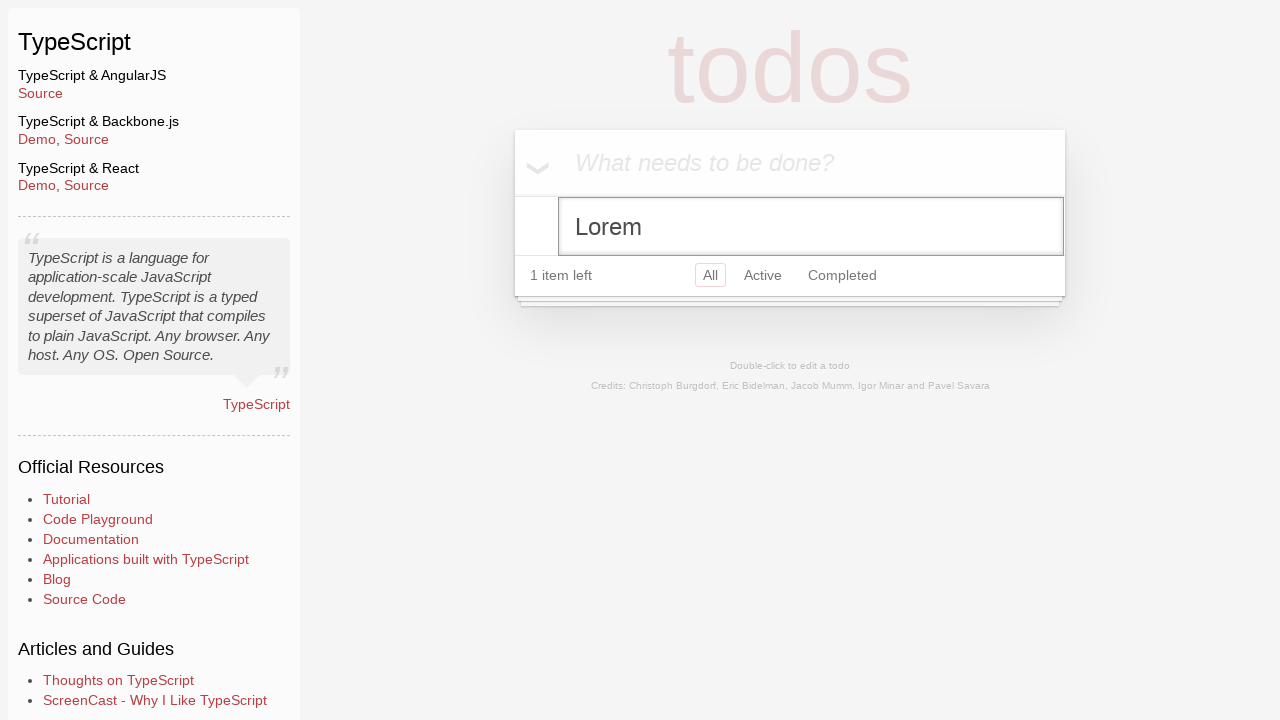

Reloaded the page
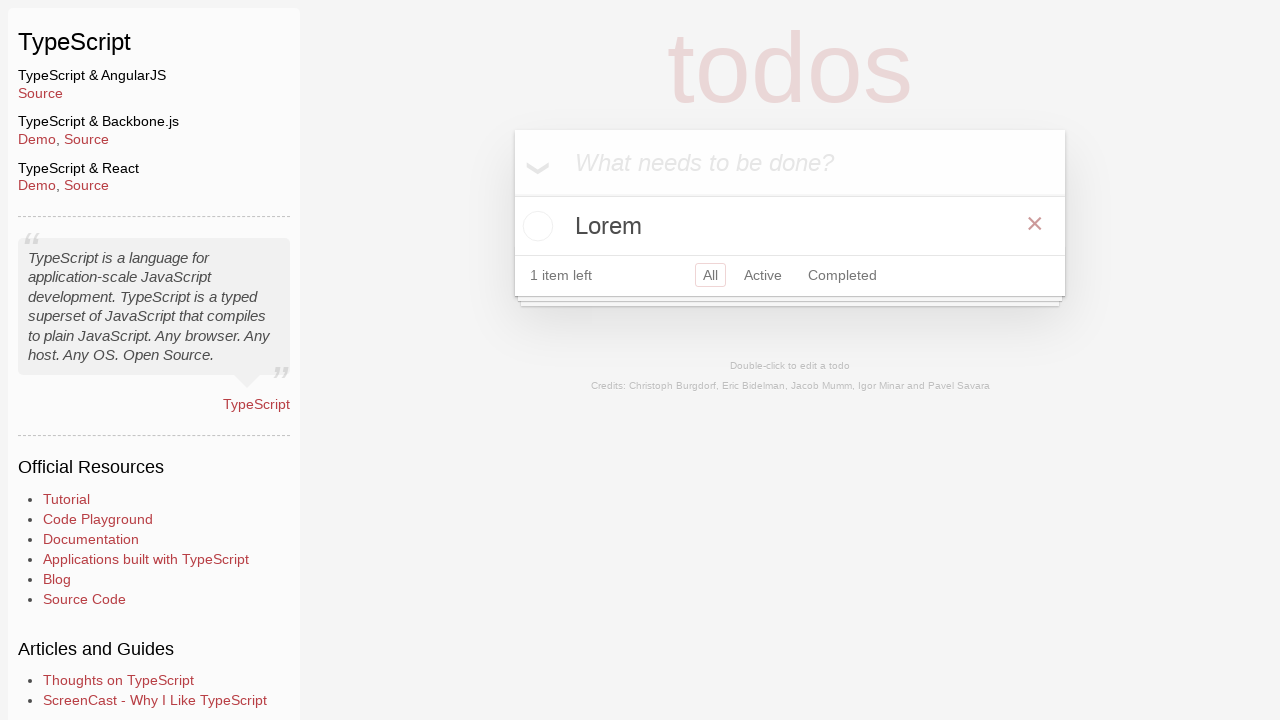

Waited for todo list to load after page reload
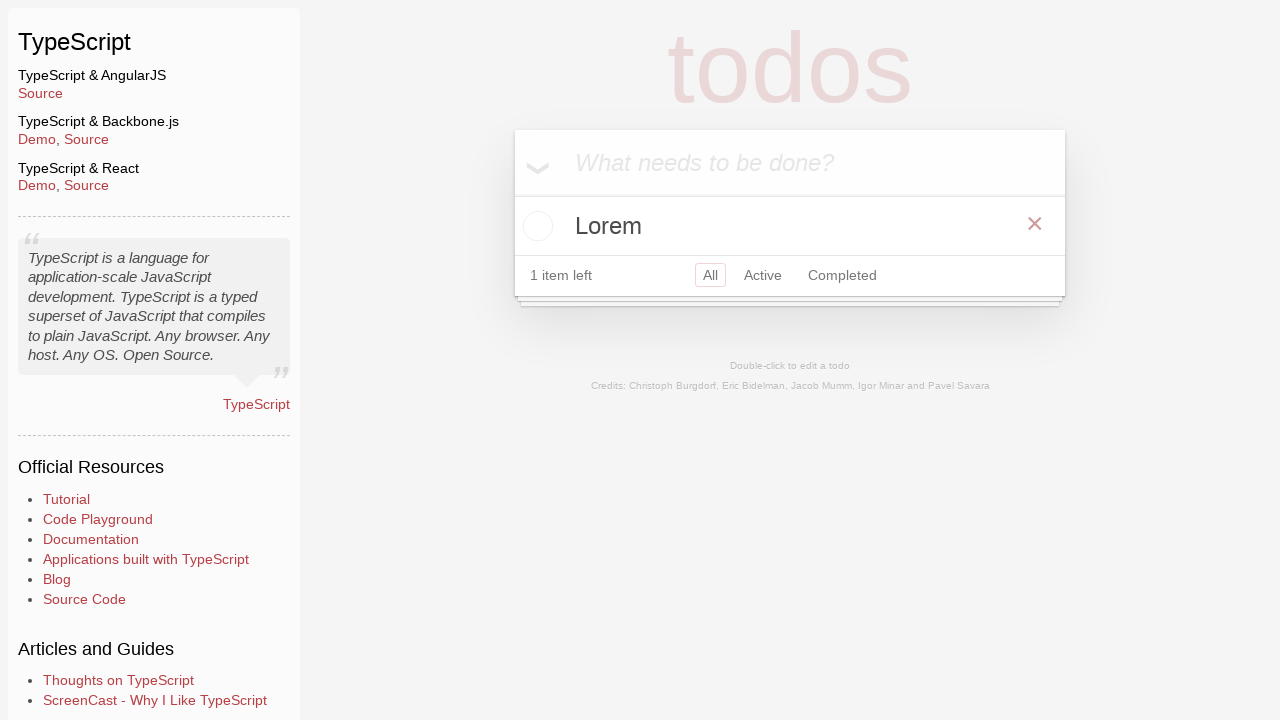

Located any todo items in editing mode
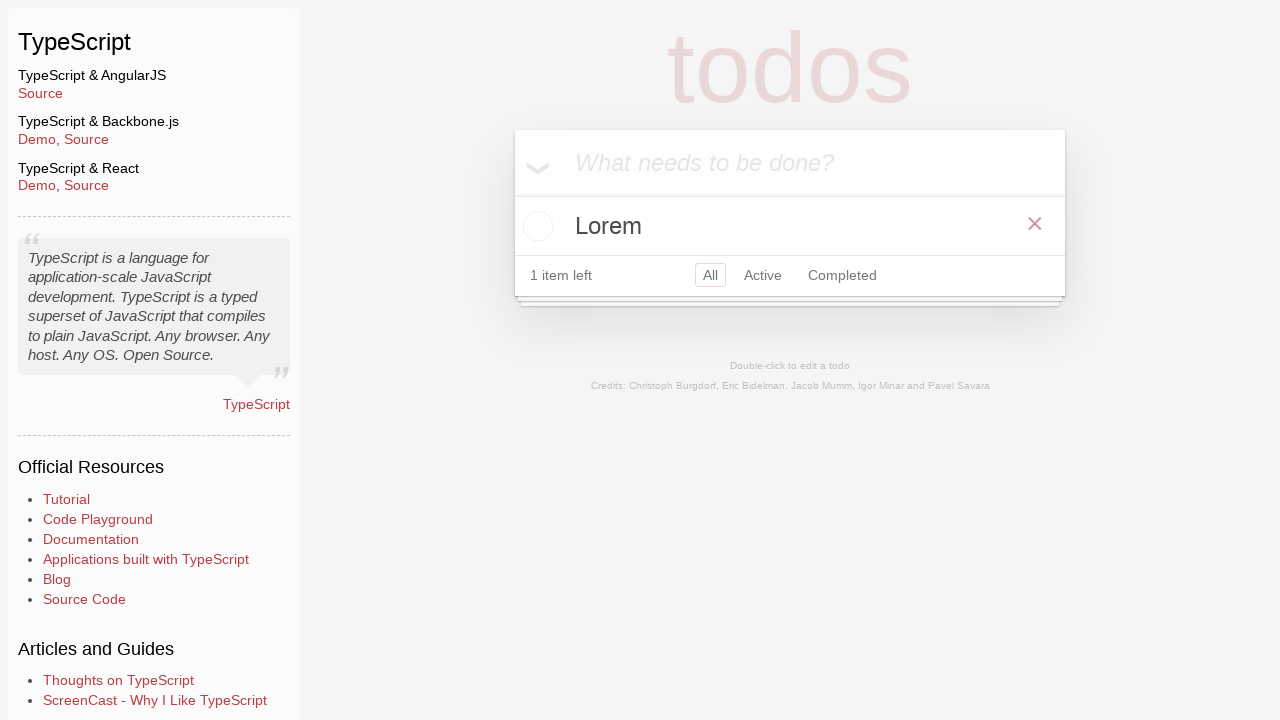

Verified that editing mode is not persisted after reload
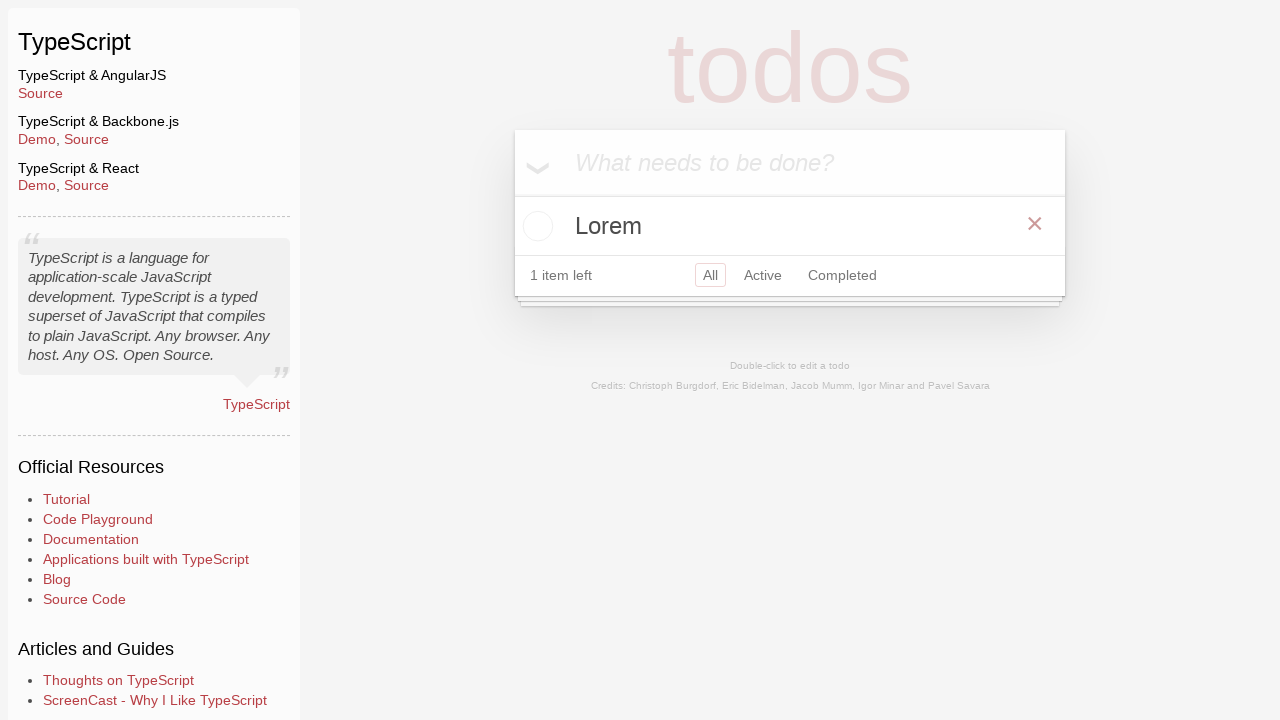

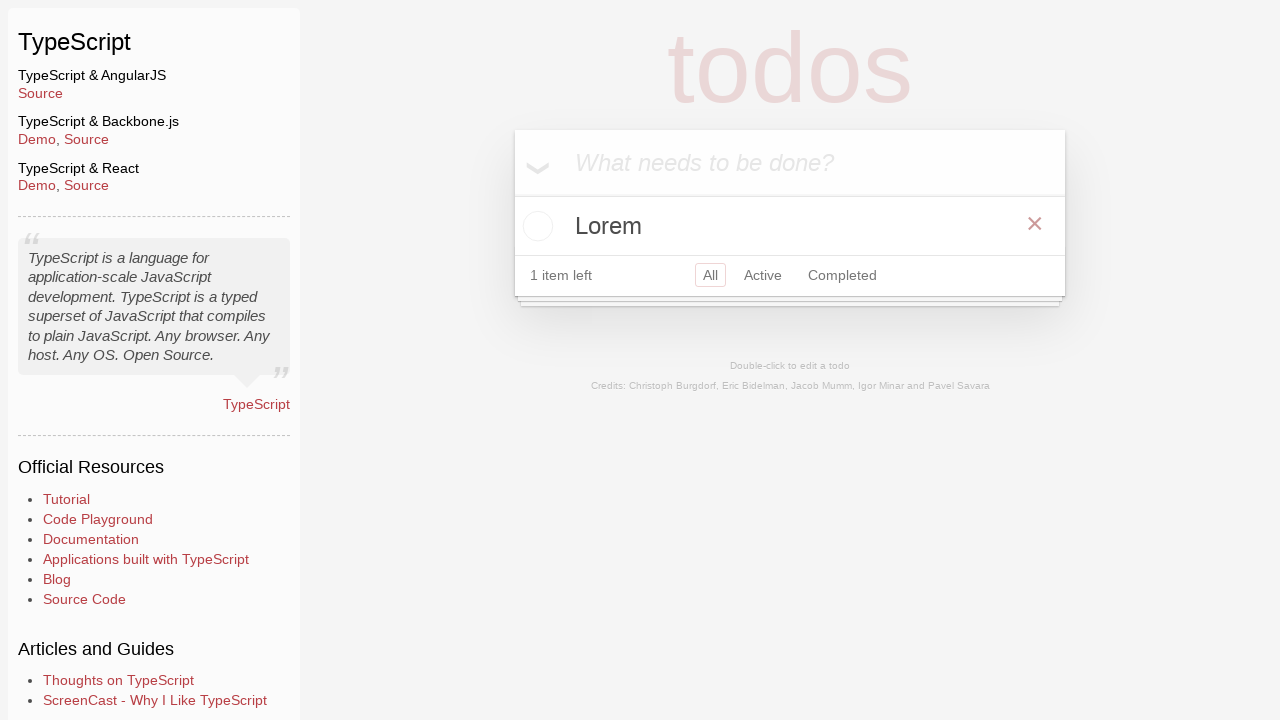